Verifies that a user can navigate to the Fill Out Forms page by clicking the hyperlink

Starting URL: https://ultimateqa.com/automation/

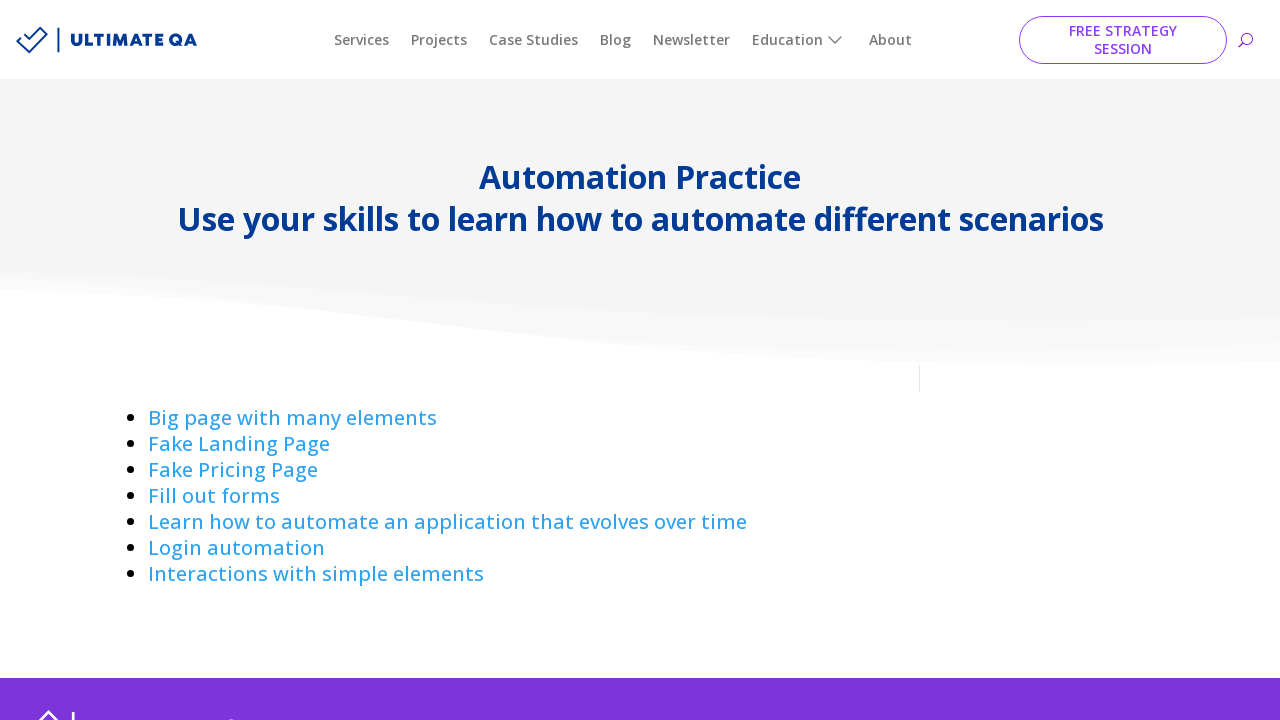

Clicked 'Fill out' hyperlink to navigate to Fill Out Forms page at (214, 496) on a:has-text('Fill out ')
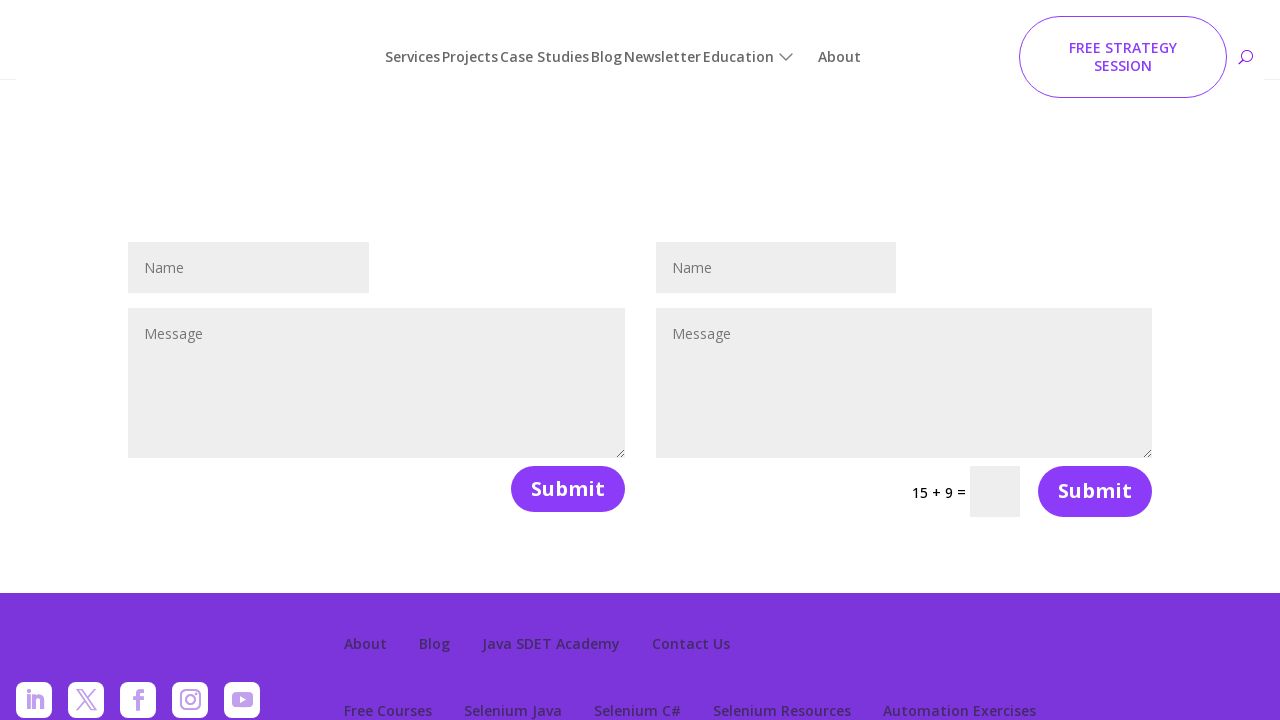

Successfully navigated to Fill Out Forms page (URL verified)
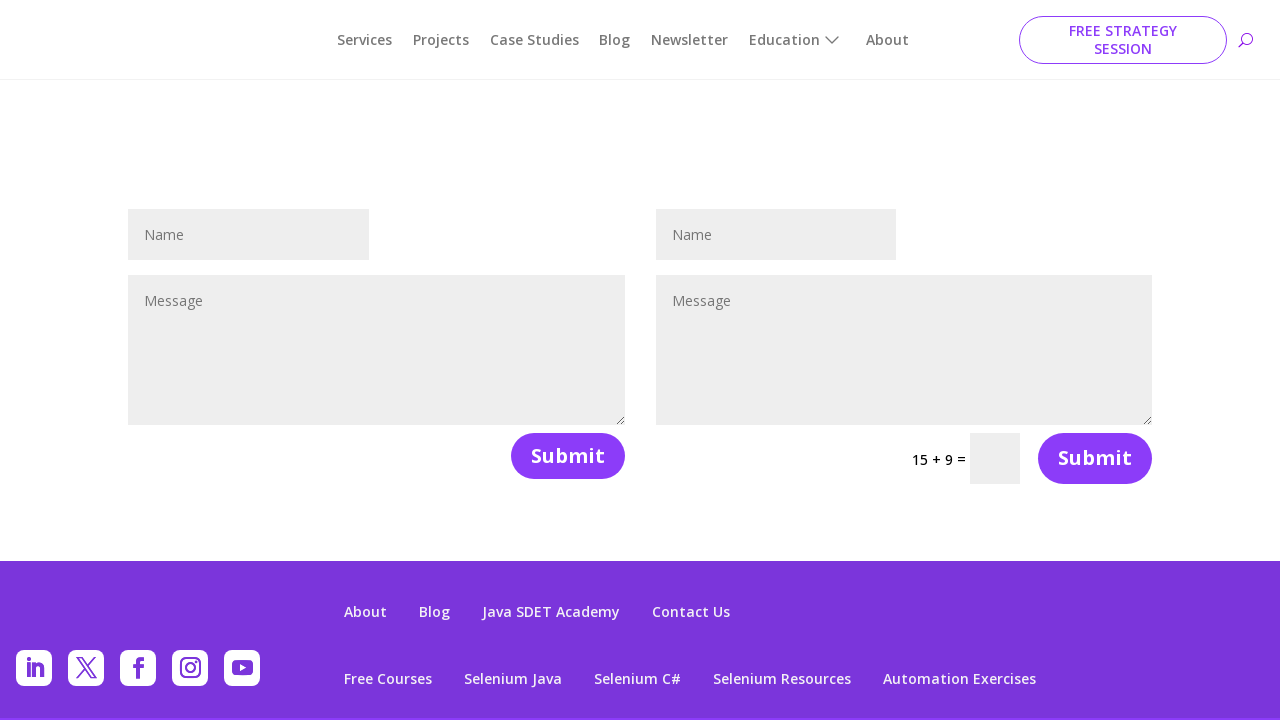

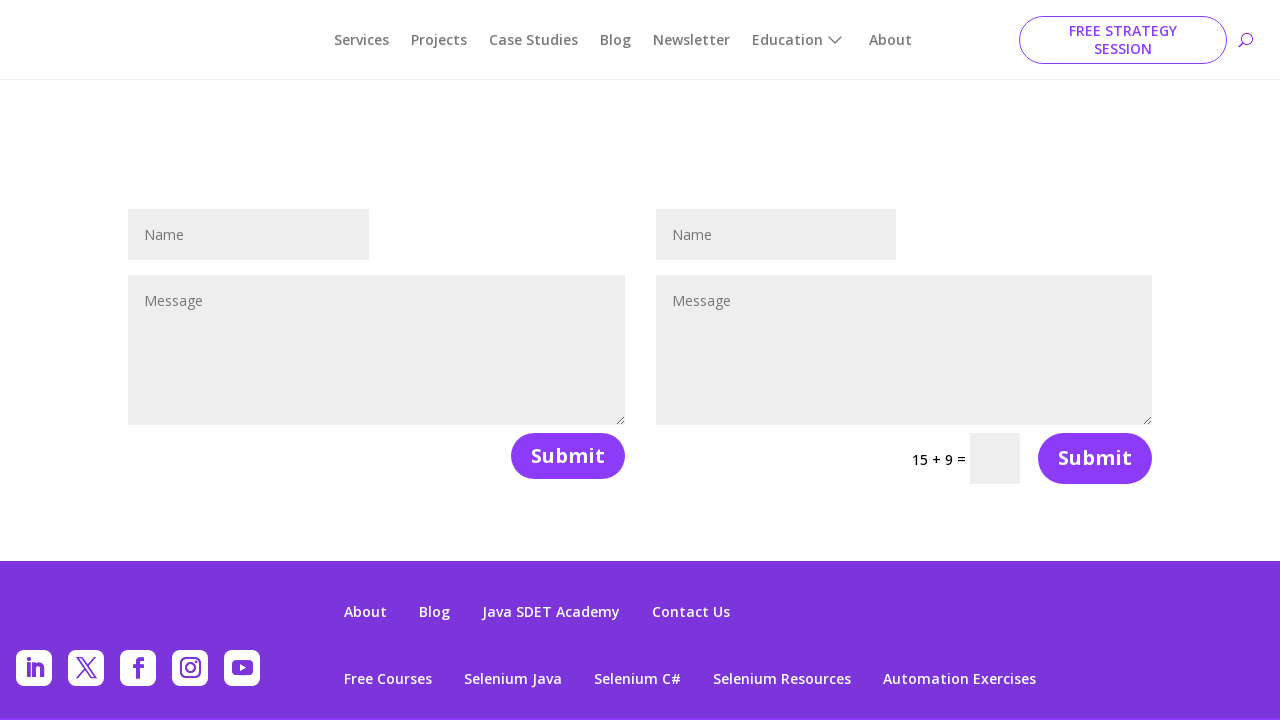